Navigates to Broken Links page and verifies valid link element exists

Starting URL: https://demoqa.com/elements

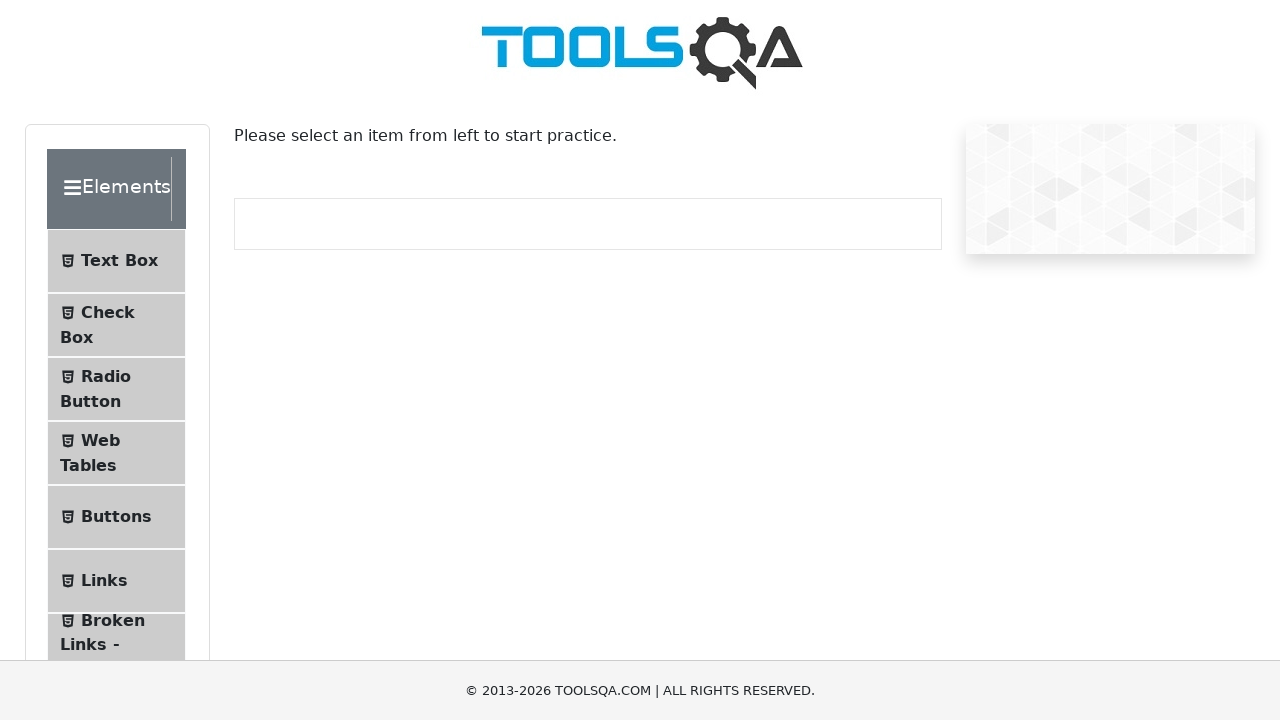

Clicked on 'Broken Links - Images' menu item at (113, 620) on li >> internal:text="Broken Links - Images"s
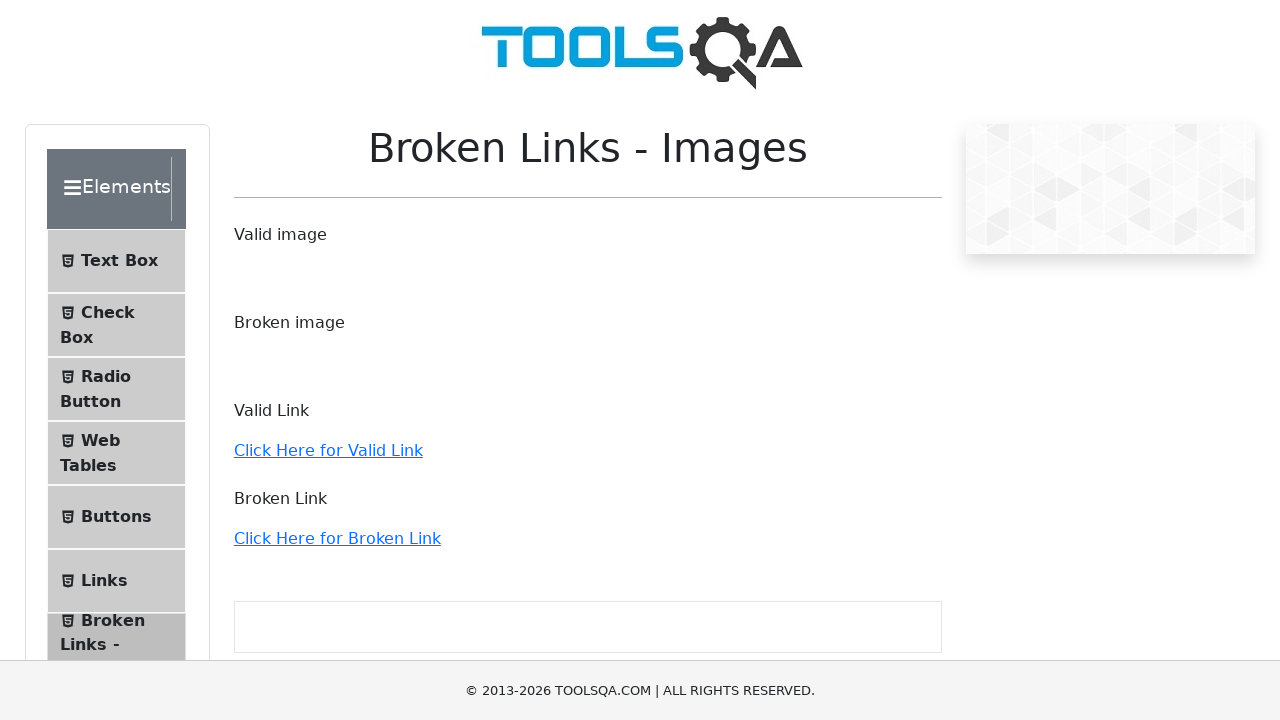

Broken Links and Images page loaded
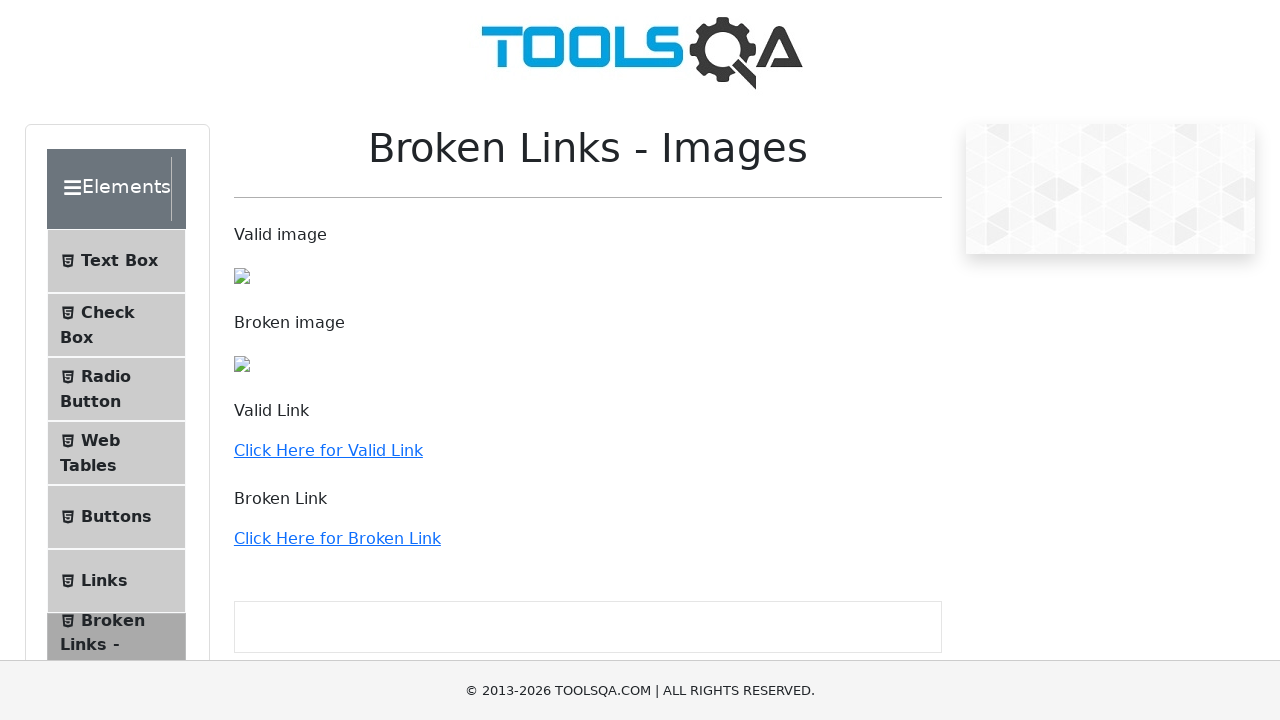

Valid link element is present on the page
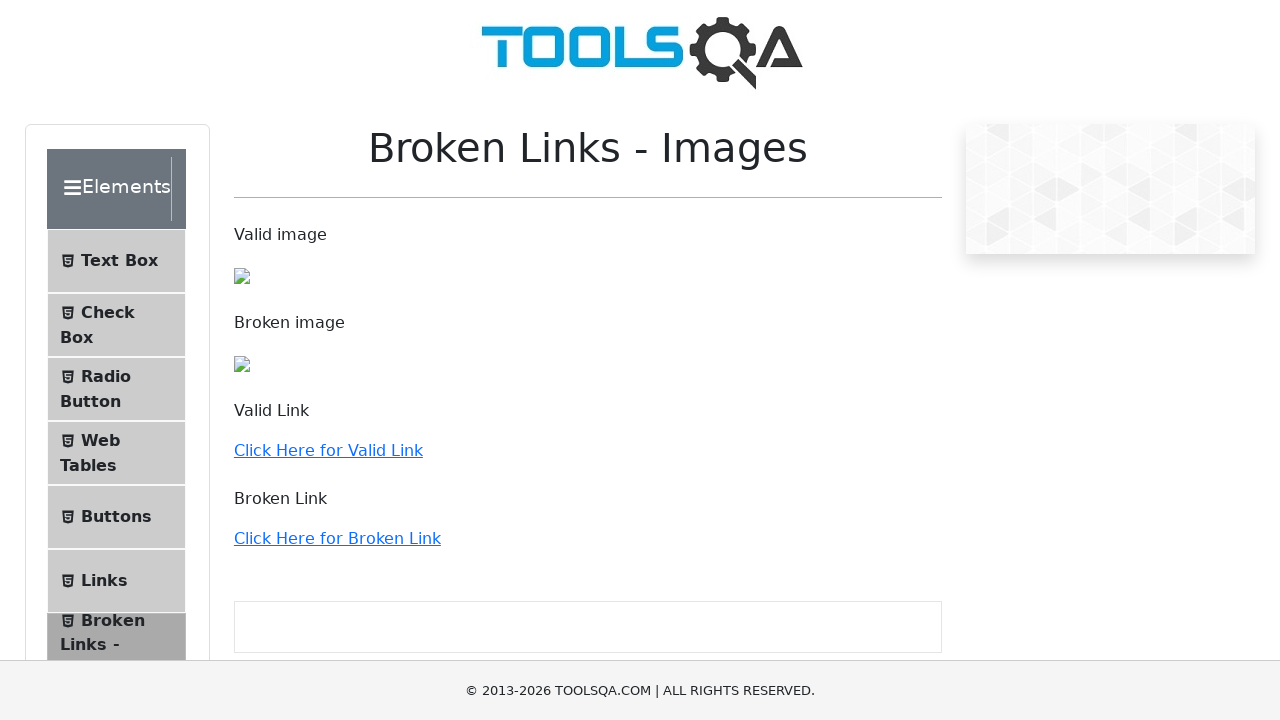

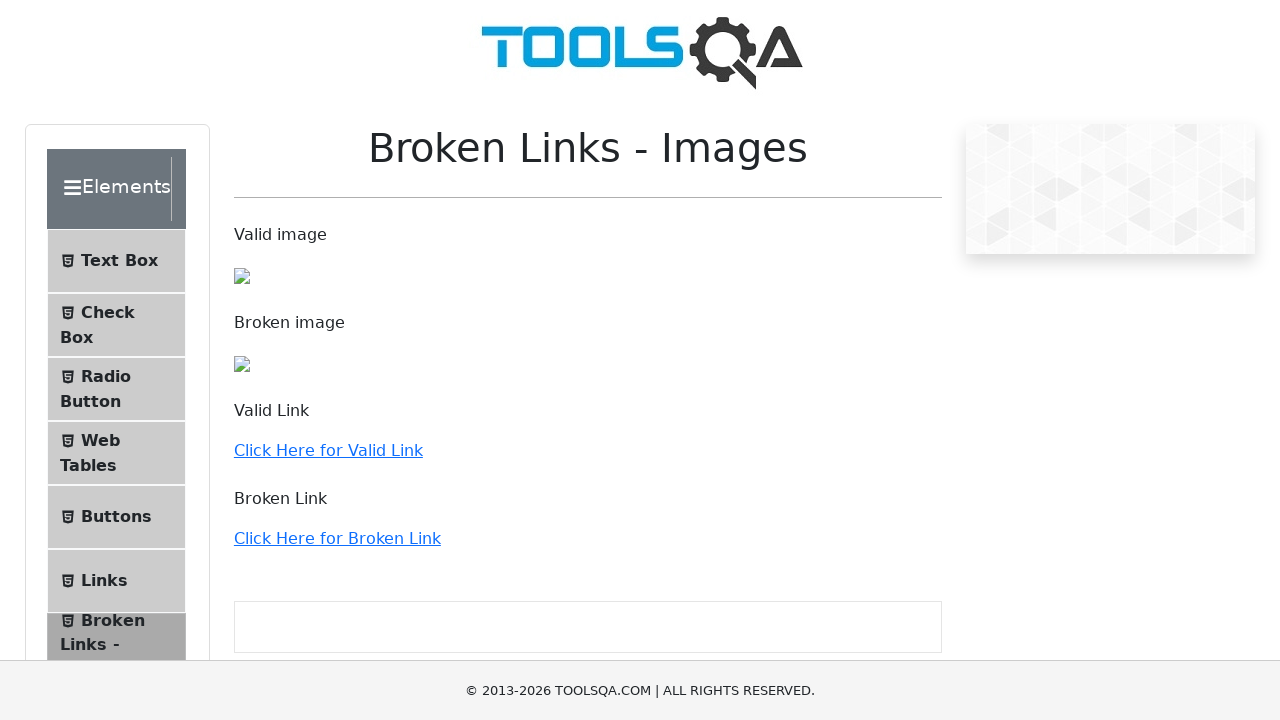